Navigates to Spotify's homepage and verifies that a primary button element is displayed on the page

Starting URL: https://open.spotify.com/

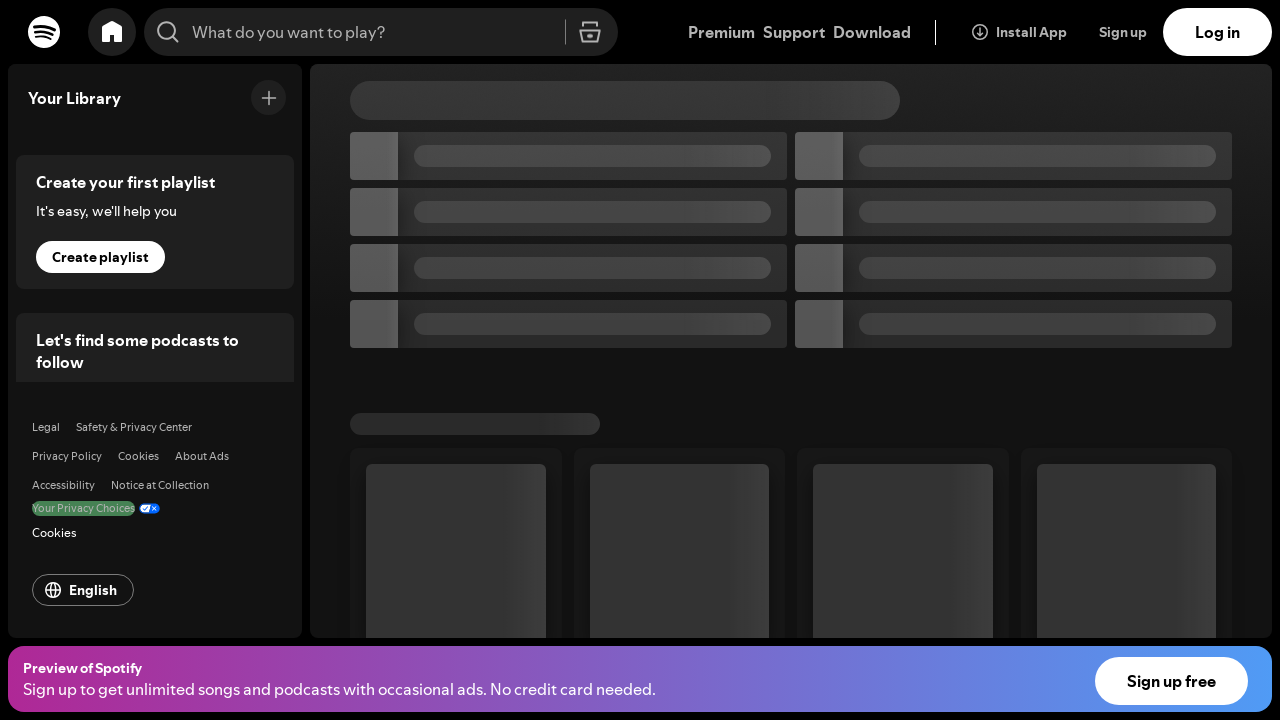

Navigated to Spotify homepage
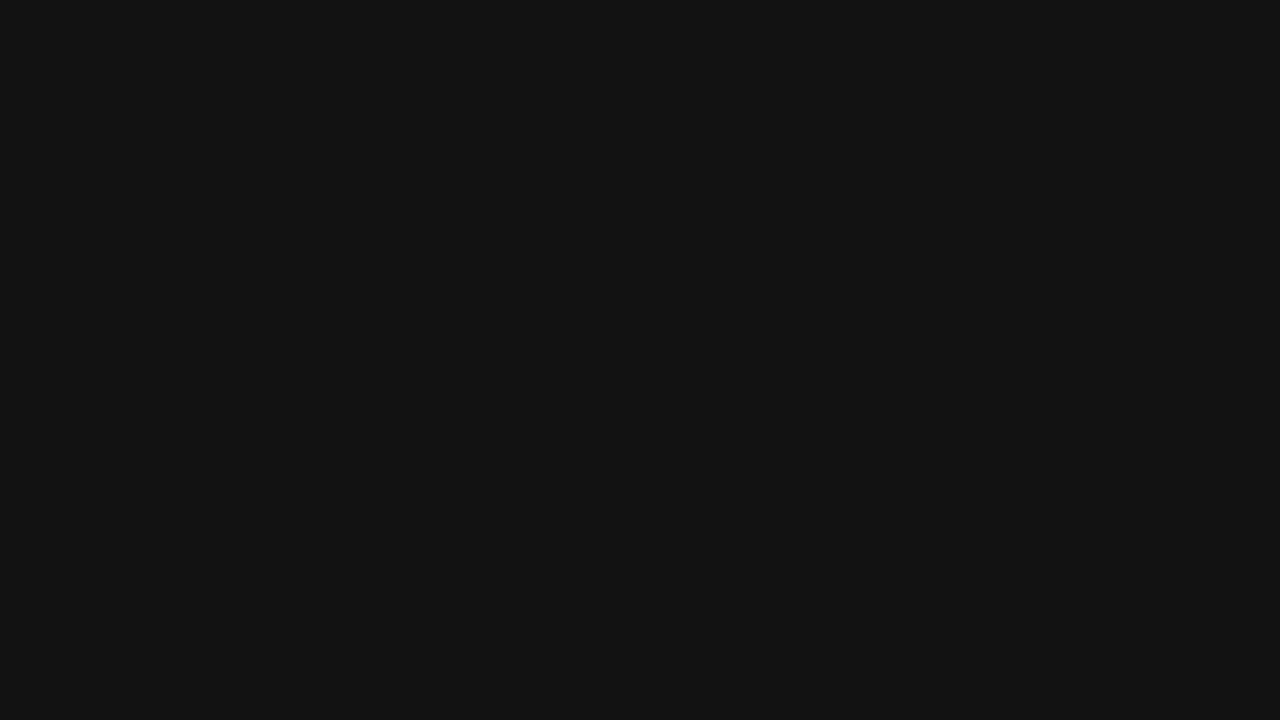

Primary button element is visible on the page
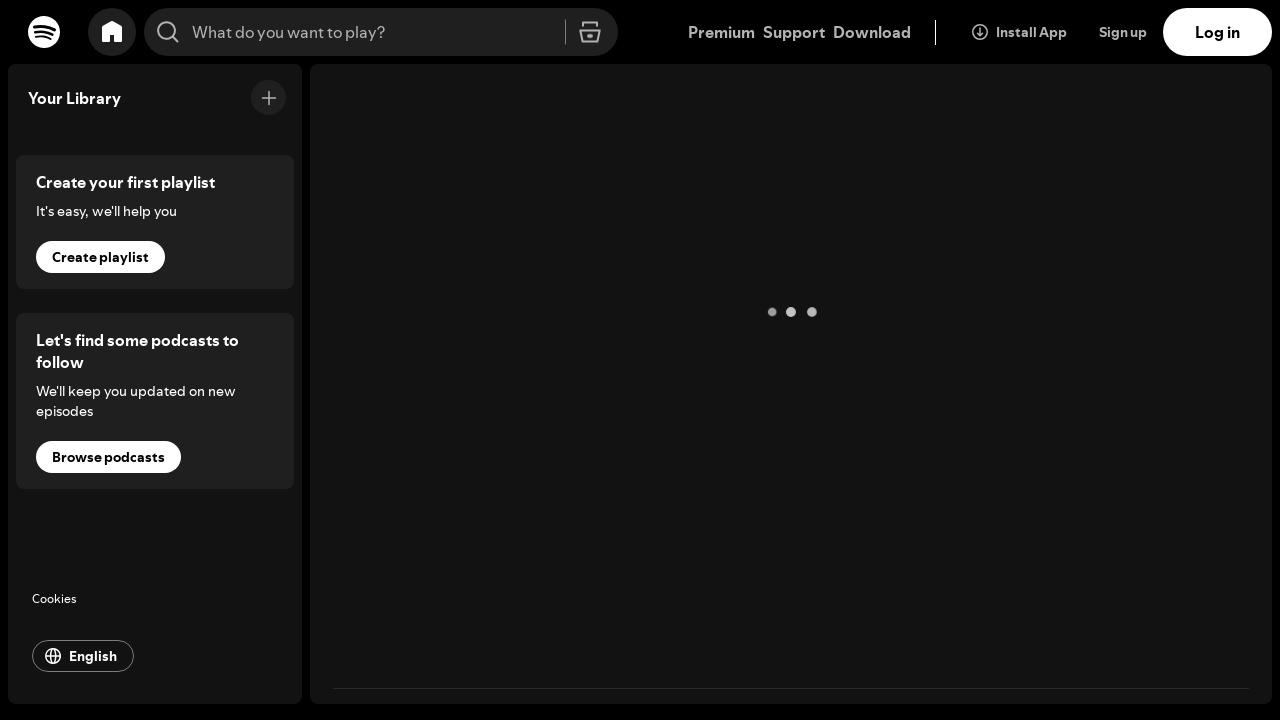

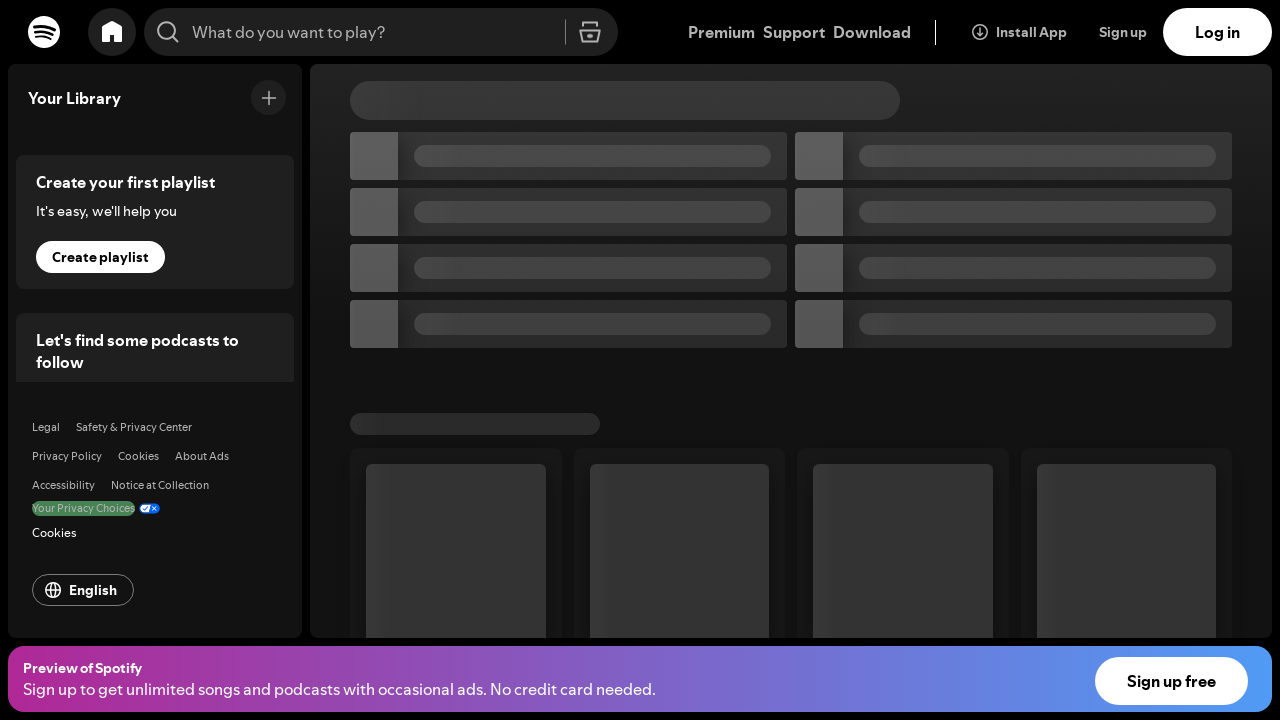